Tests A/B test opt-out functionality by visiting the A/B test page, verifying the initial heading, adding an opt-out cookie, refreshing the page, and verifying the heading changes to indicate no A/B test is running.

Starting URL: http://the-internet.herokuapp.com/abtest

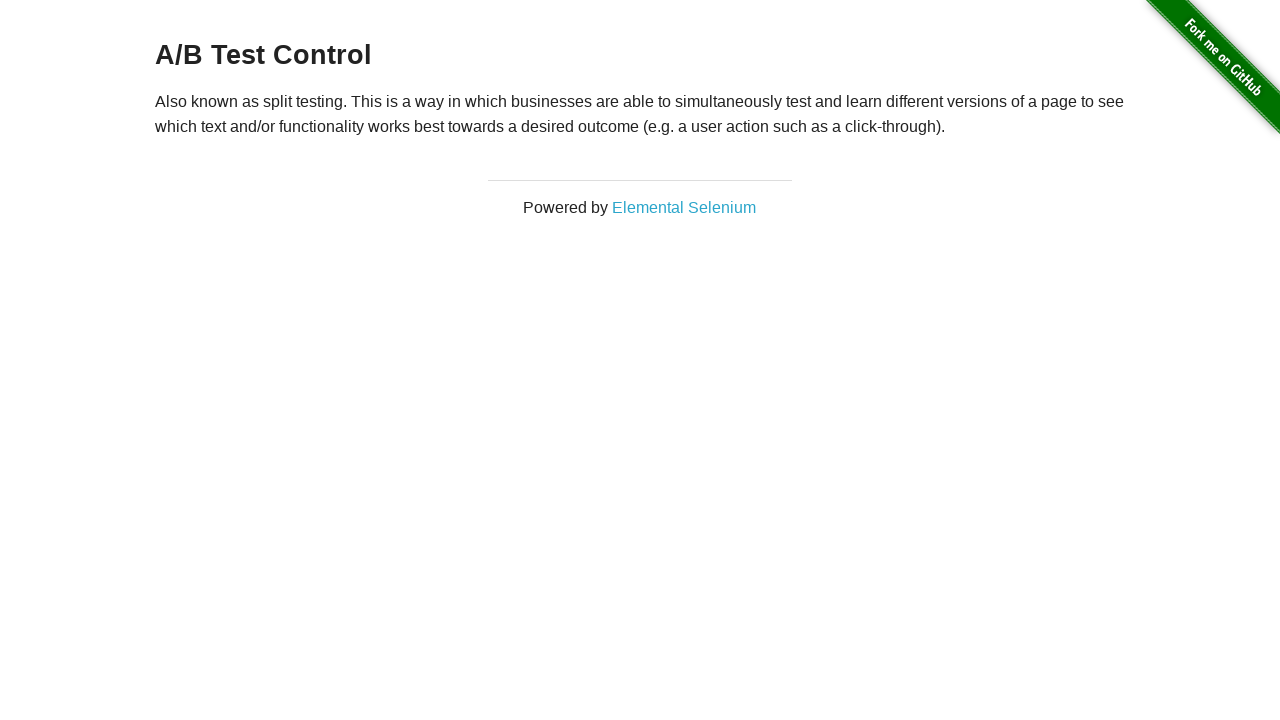

Located h3 heading element
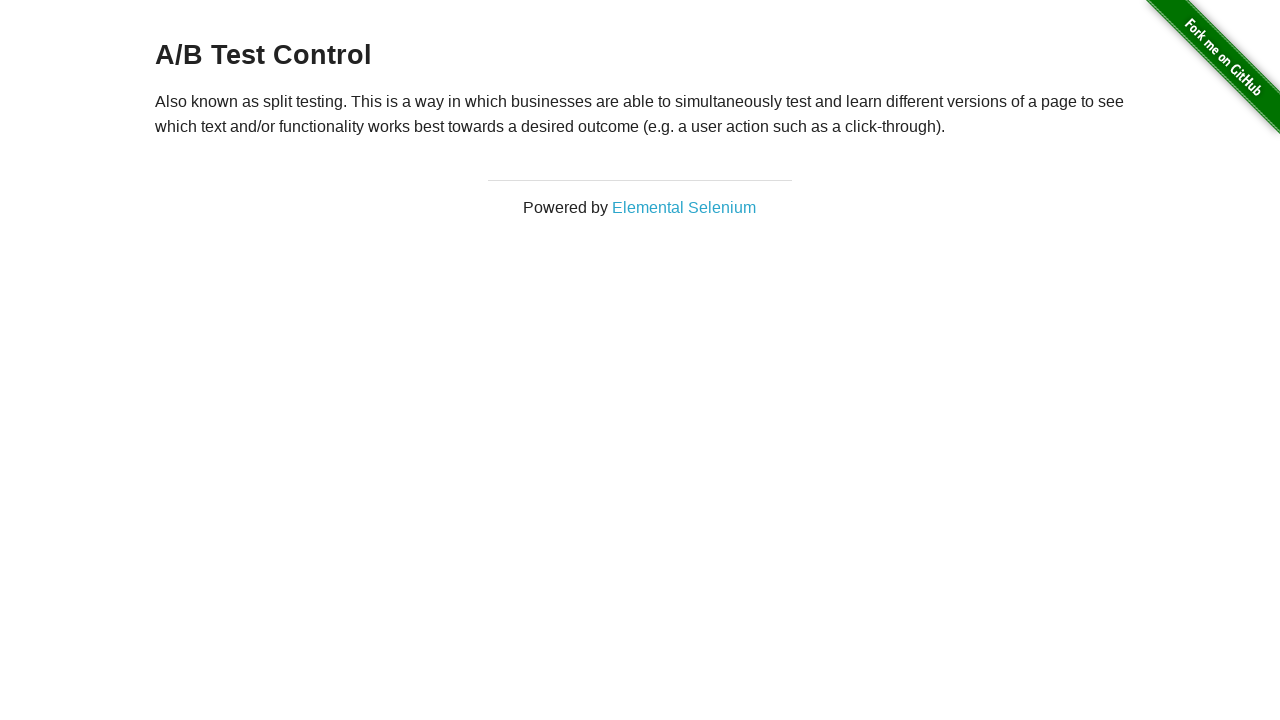

Waited for h3 heading to be present in DOM
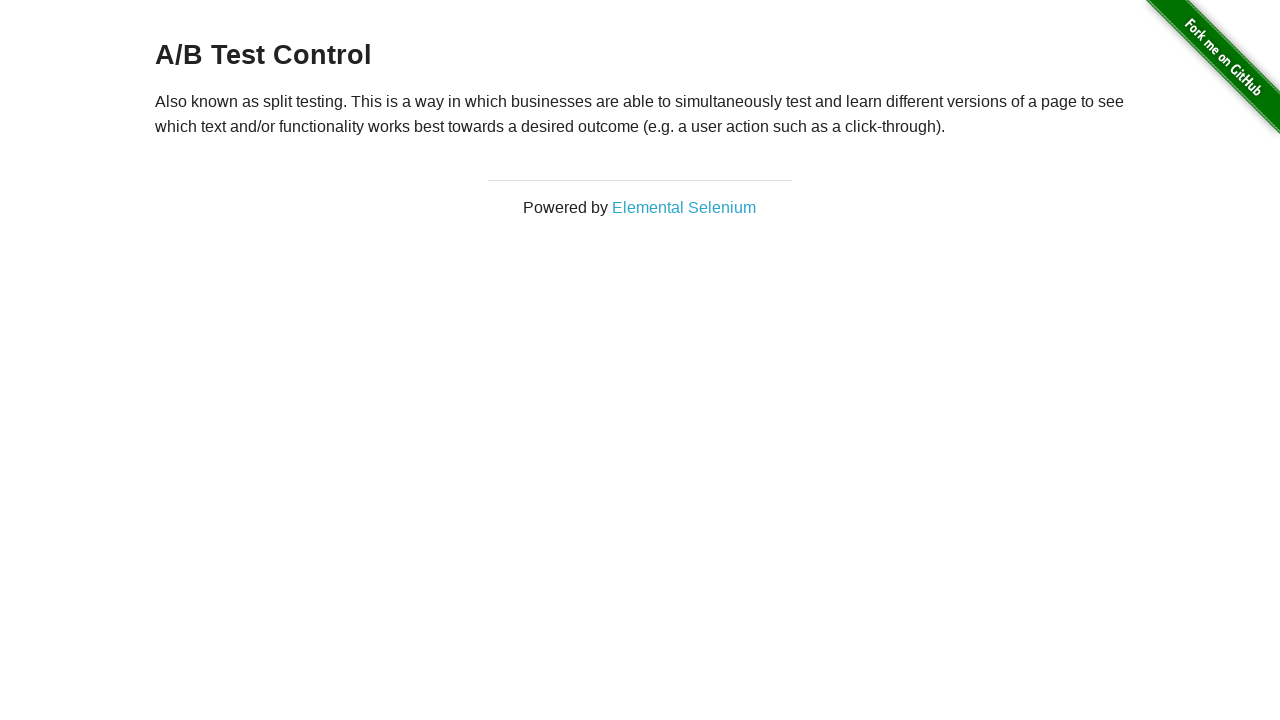

Added optimizelyOptOut cookie with value 'true'
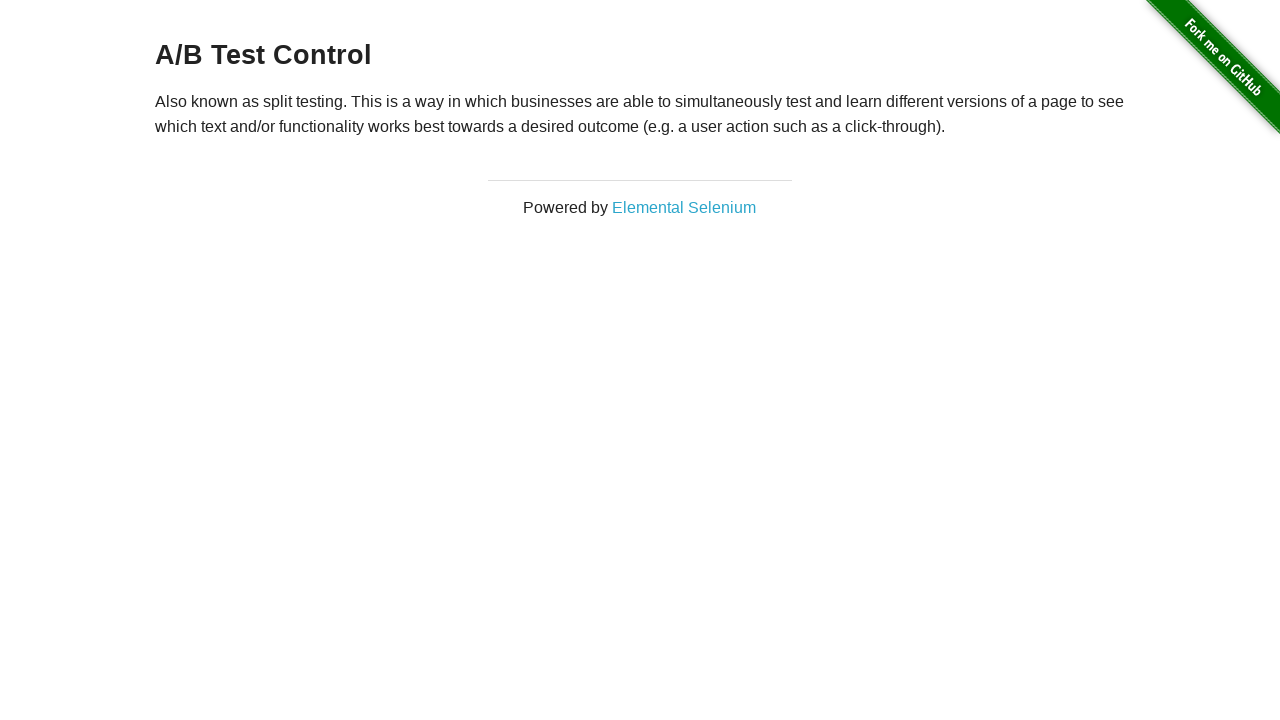

Reloaded page to apply opt-out cookie
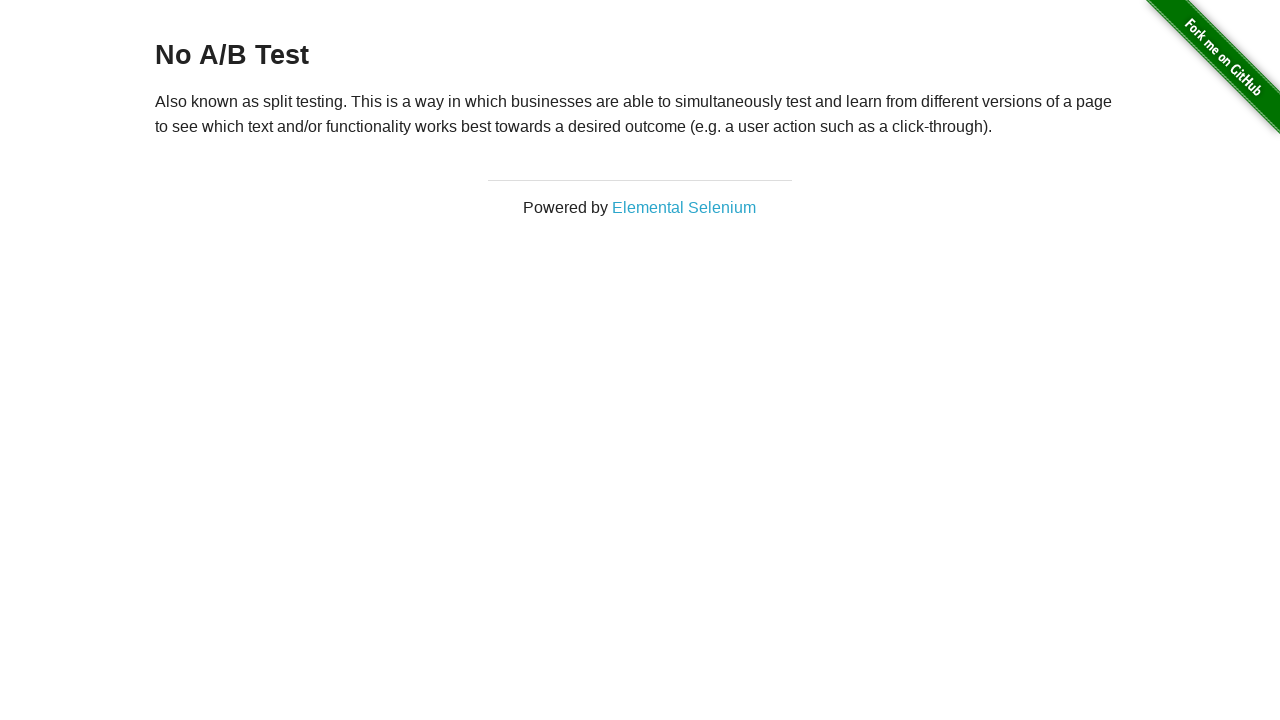

Waited for h3 heading to be present after page reload
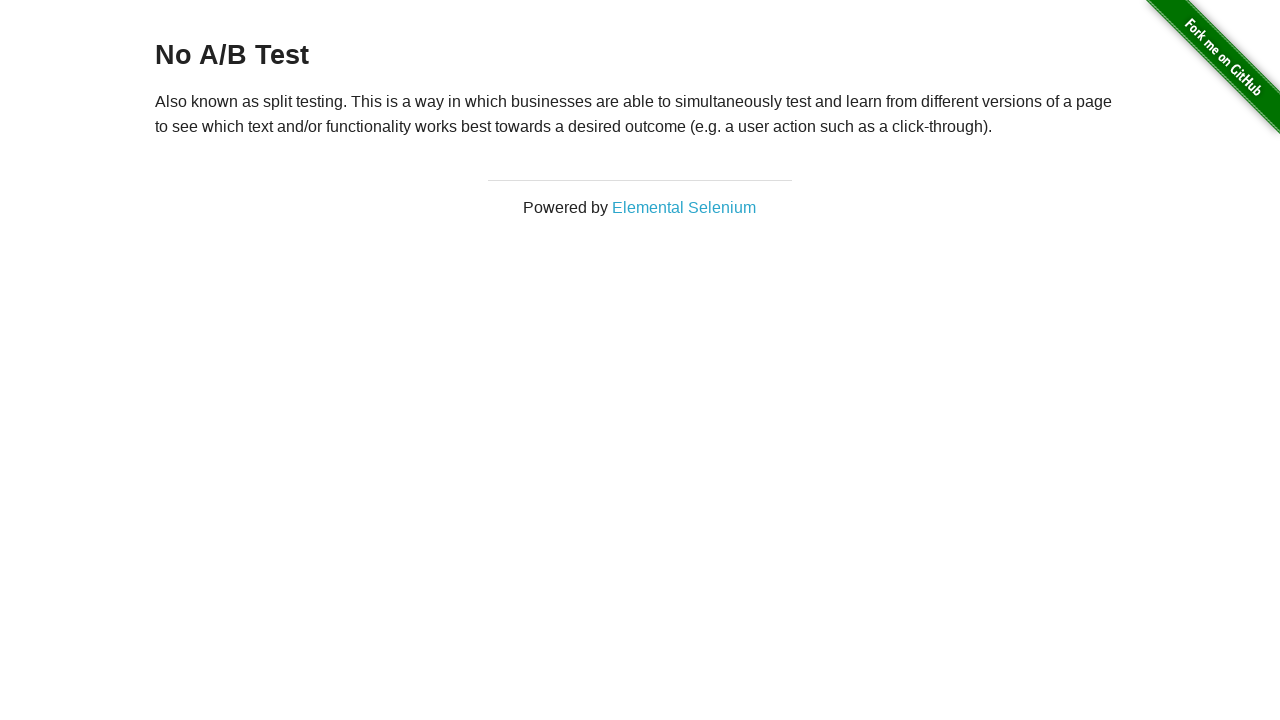

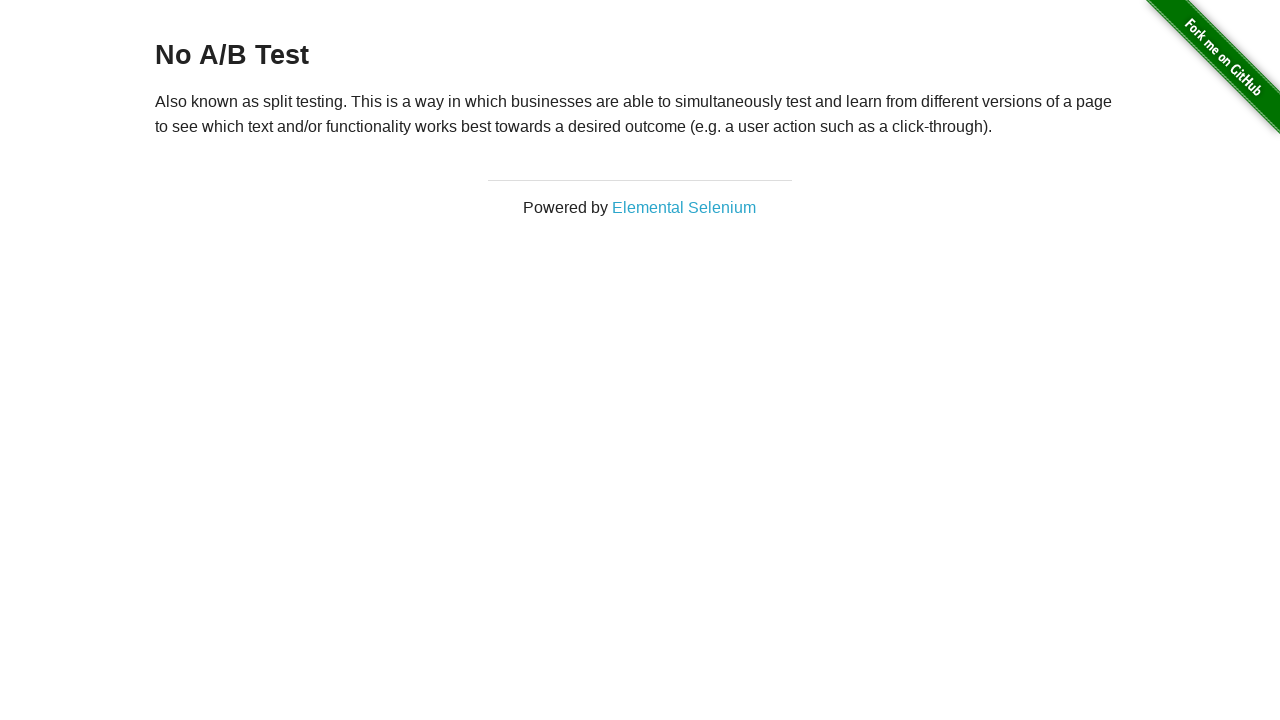